Tests the DemoQA text box form by navigating to Elements section, filling in name and email fields, submitting the form, and verifying the output displays the entered values.

Starting URL: https://demoqa.com

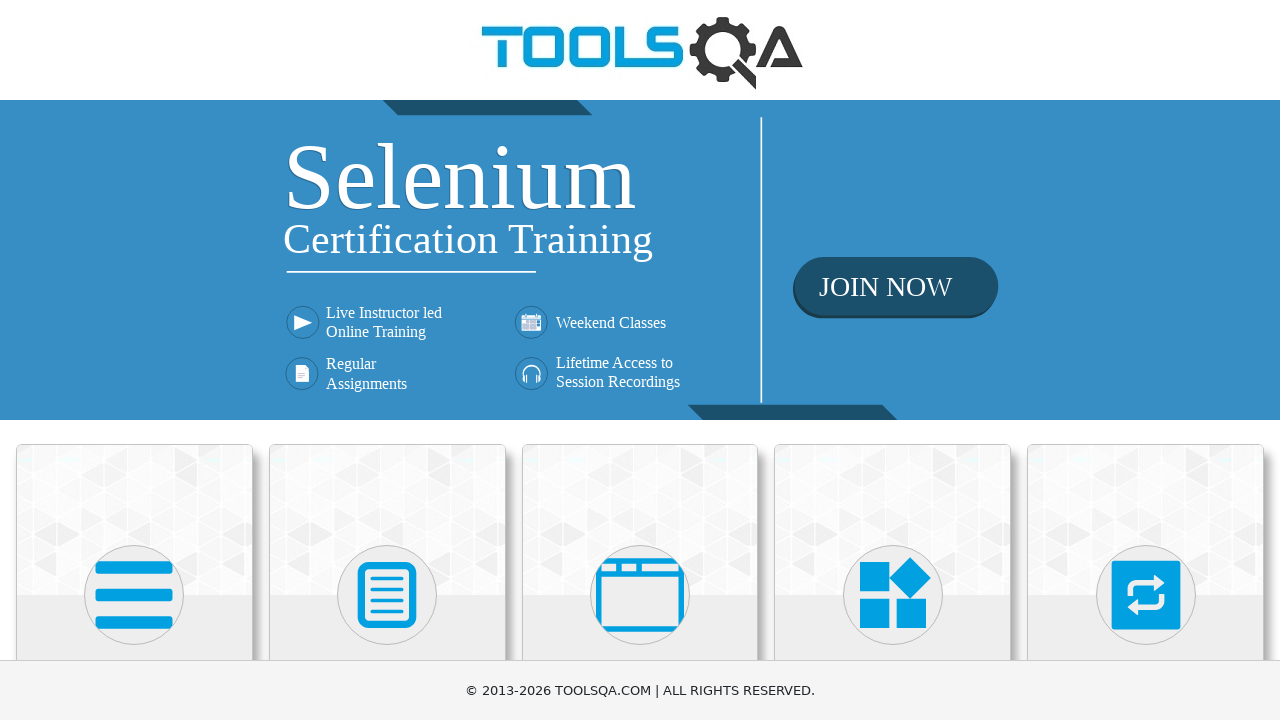

Waited for Elements card to be visible
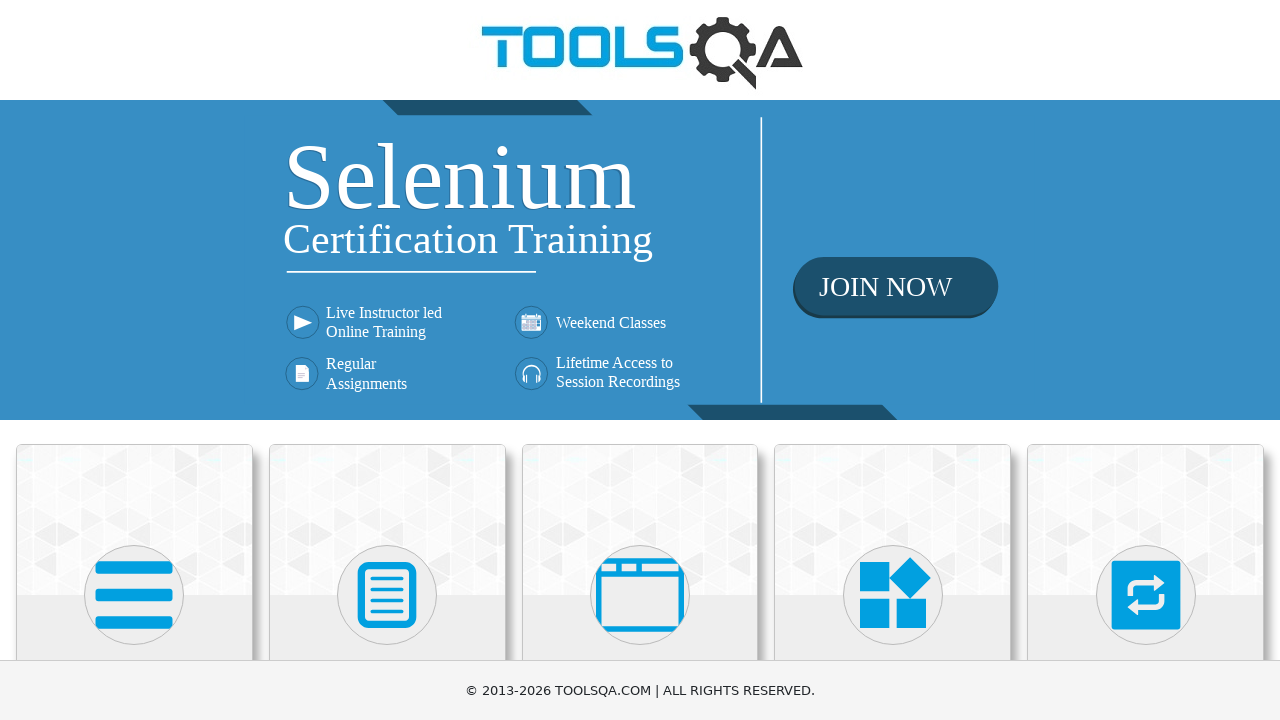

Clicked on Elements card at (134, 520) on xpath=(//div[@class = 'card-up'])[1]
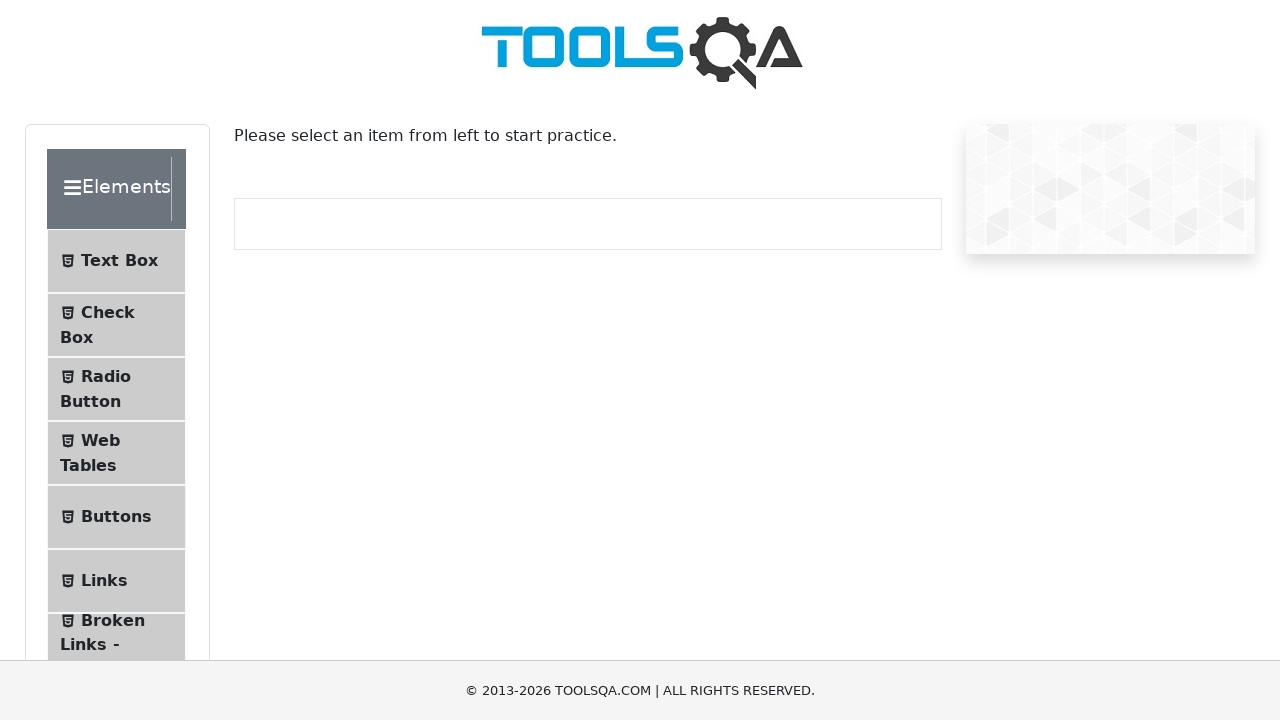

Waited for Text Box menu item to be visible
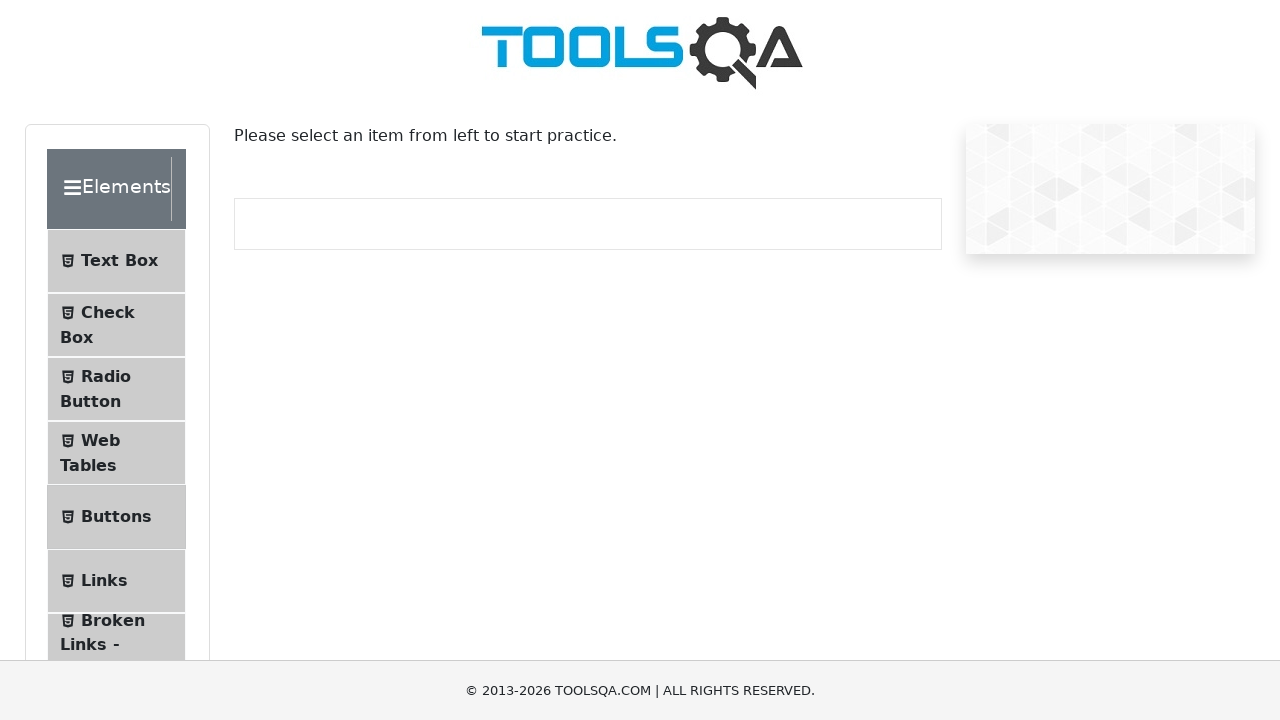

Clicked on Text Box menu item at (116, 261) on xpath=(//ul[@class='menu-list'])[1]//li[1]
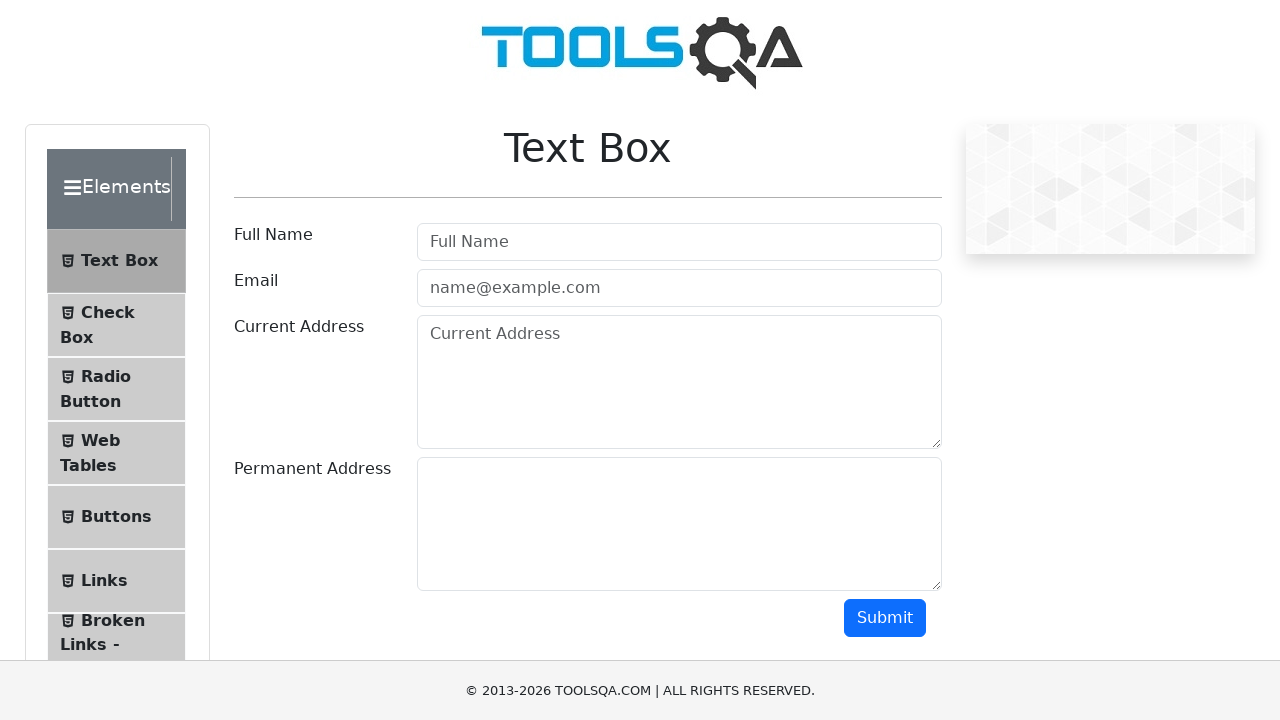

Filled in full name field with 'Алиса Т.' on #userName
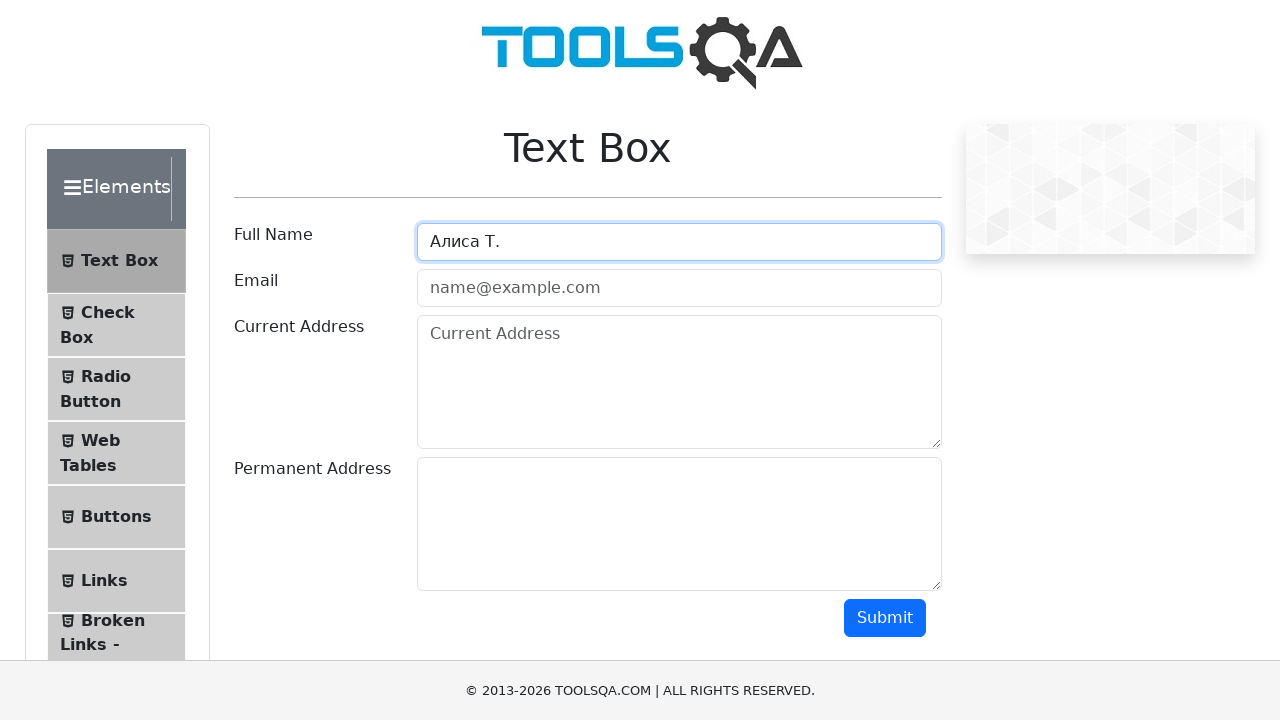

Filled in email field with 'Alisya152@gmail.com' on #userEmail
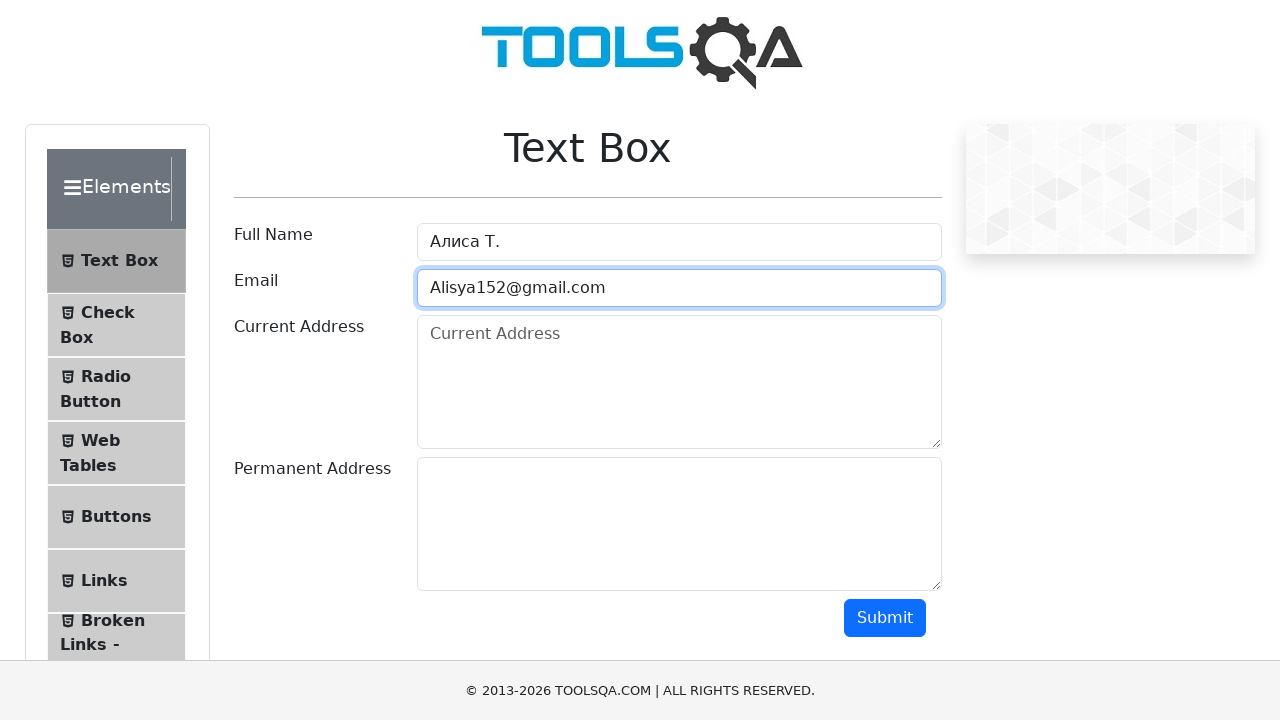

Scrolled down 600px to make submit button visible
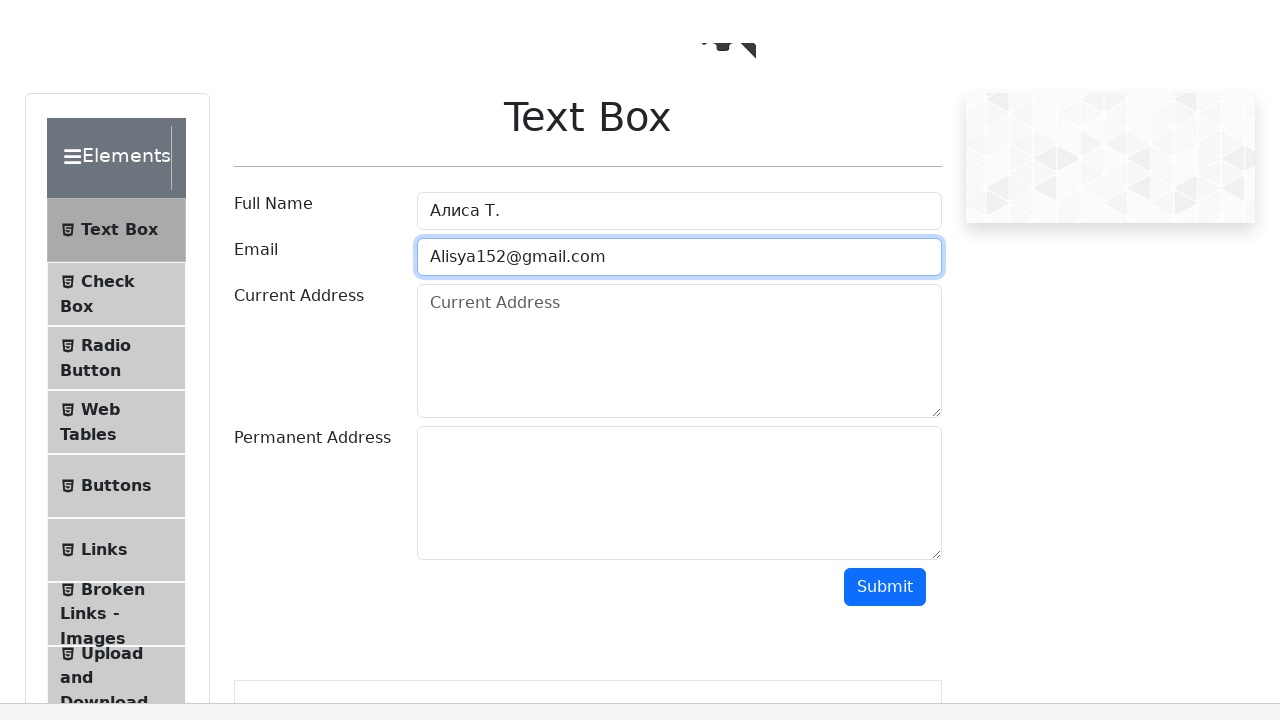

Clicked submit button to submit the form at (885, 18) on #submit
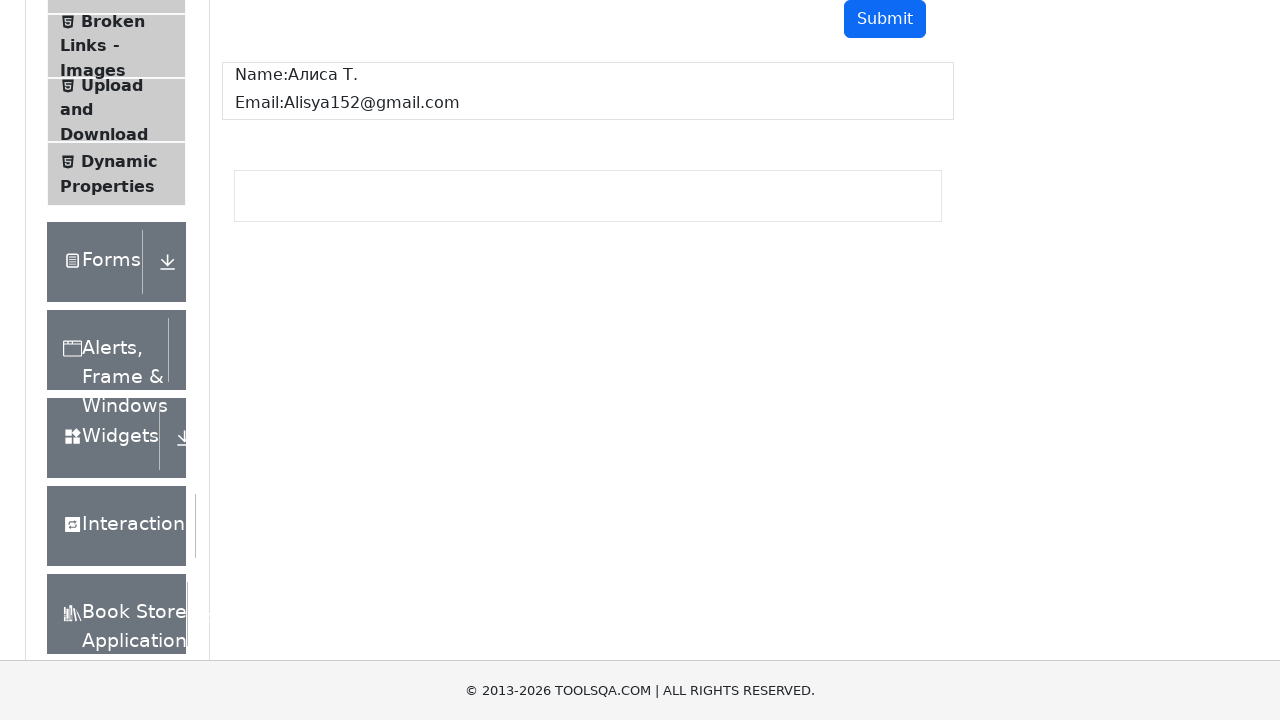

Waited for name output field to appear
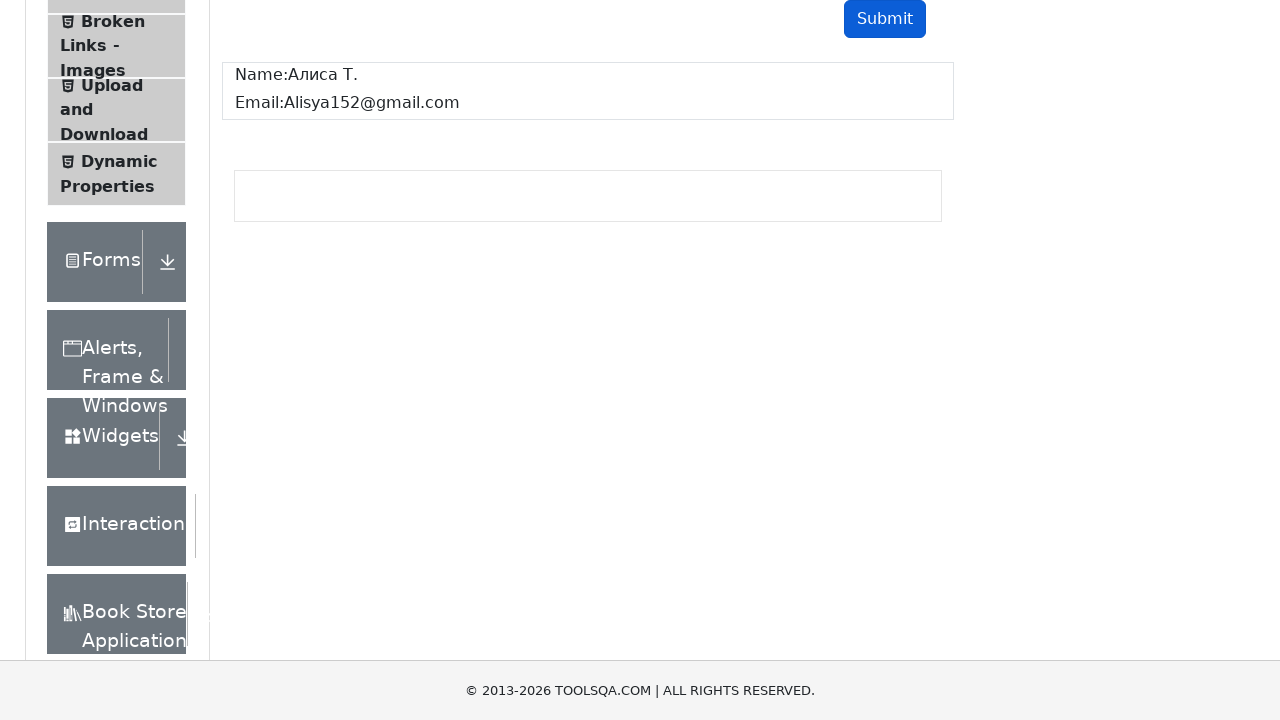

Waited for email output field to appear
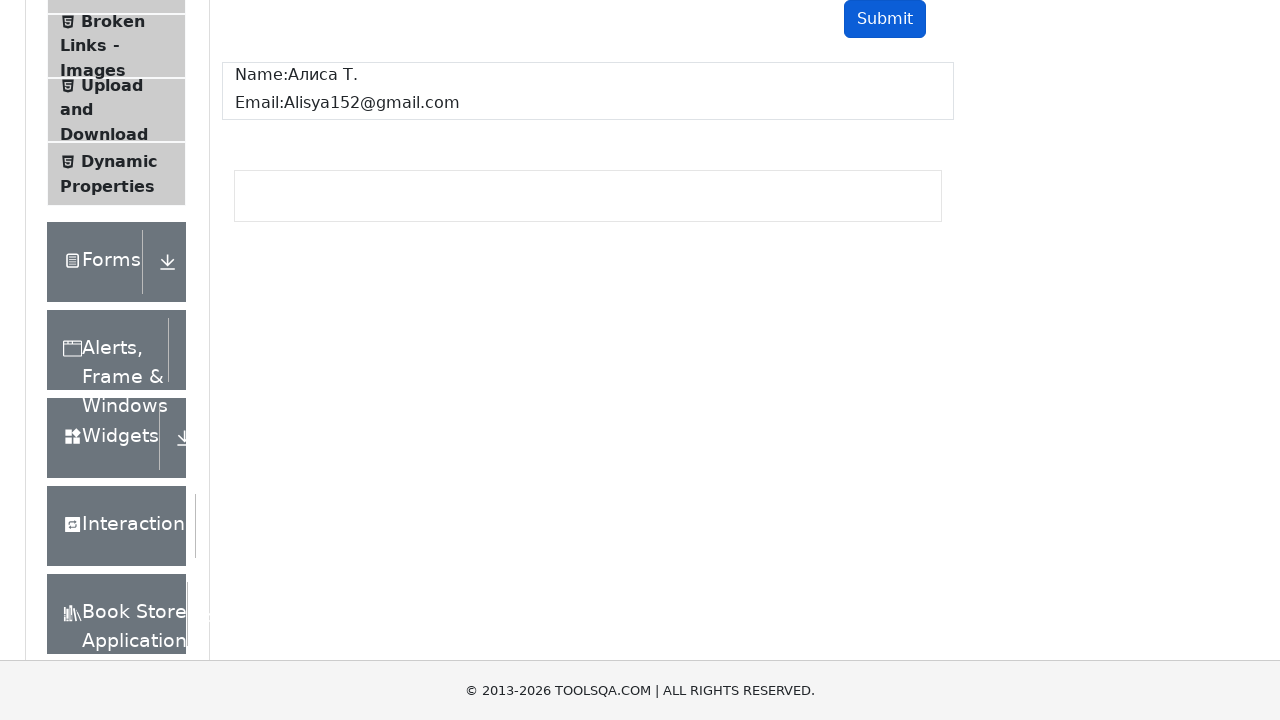

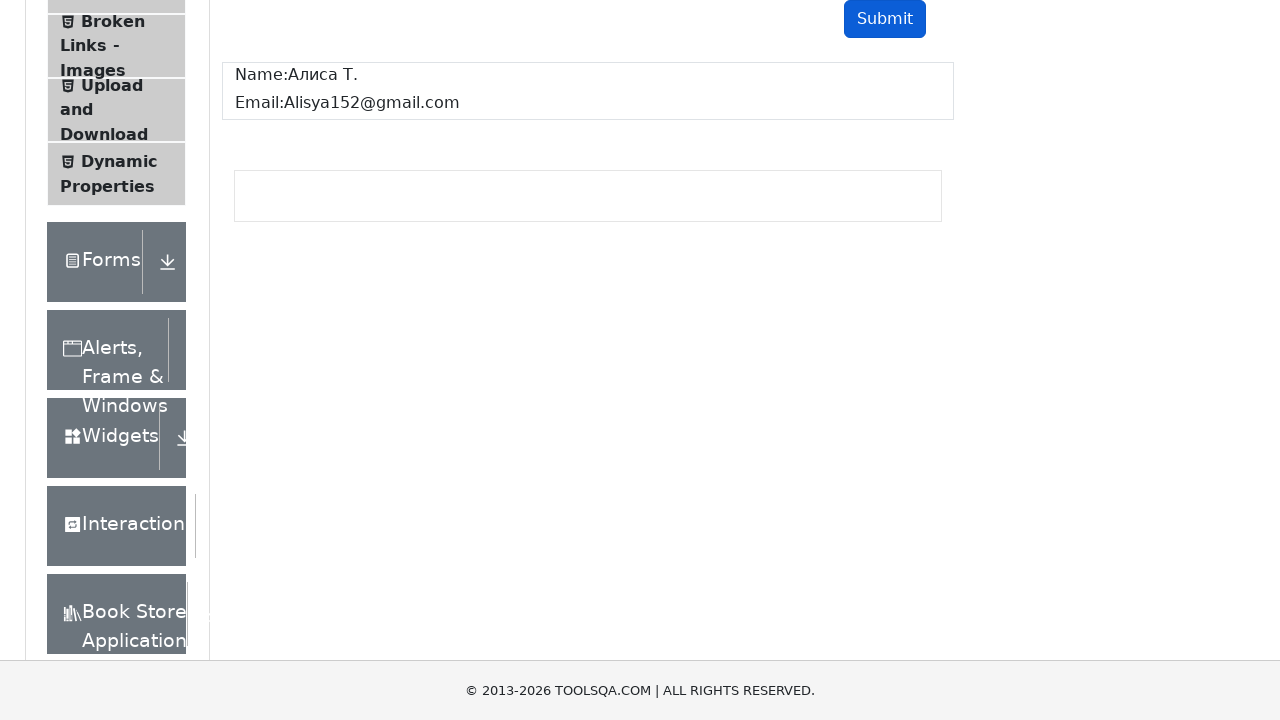